Tests color picker input functionality by clicking on the color input element, entering a hex color value, and verifying the output displays the correct color.

Starting URL: https://storage.googleapis.com/public-dev-test-lab/input/inputtypes.html

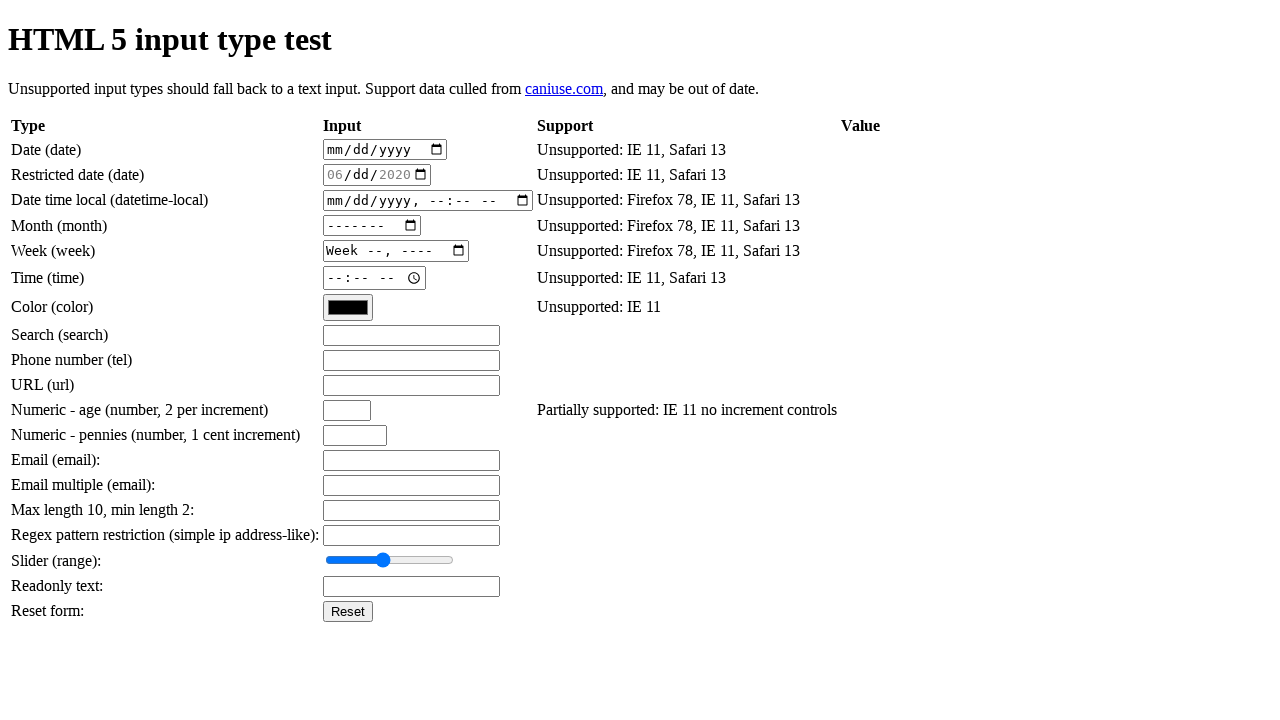

Clicked on the color picker input element at (348, 307) on #input-color
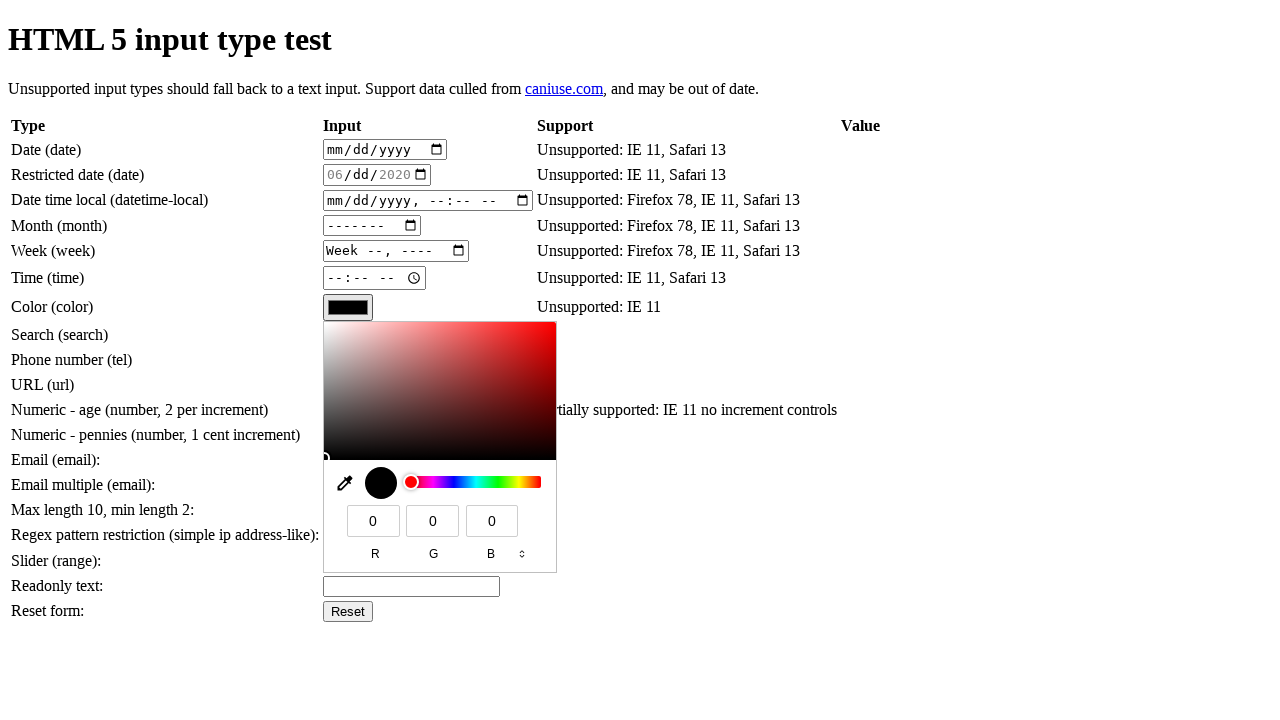

Entered hex color value '#281cce' into the color picker on #input-color
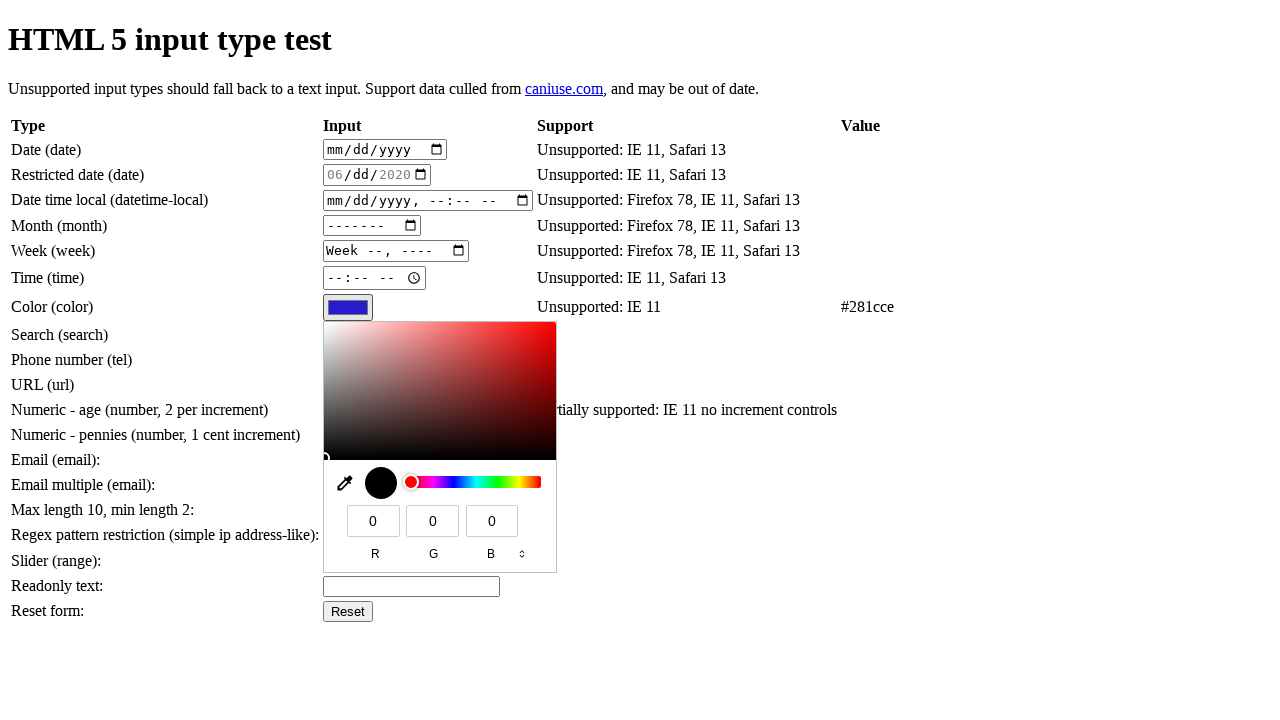

Output element displaying the color is now visible
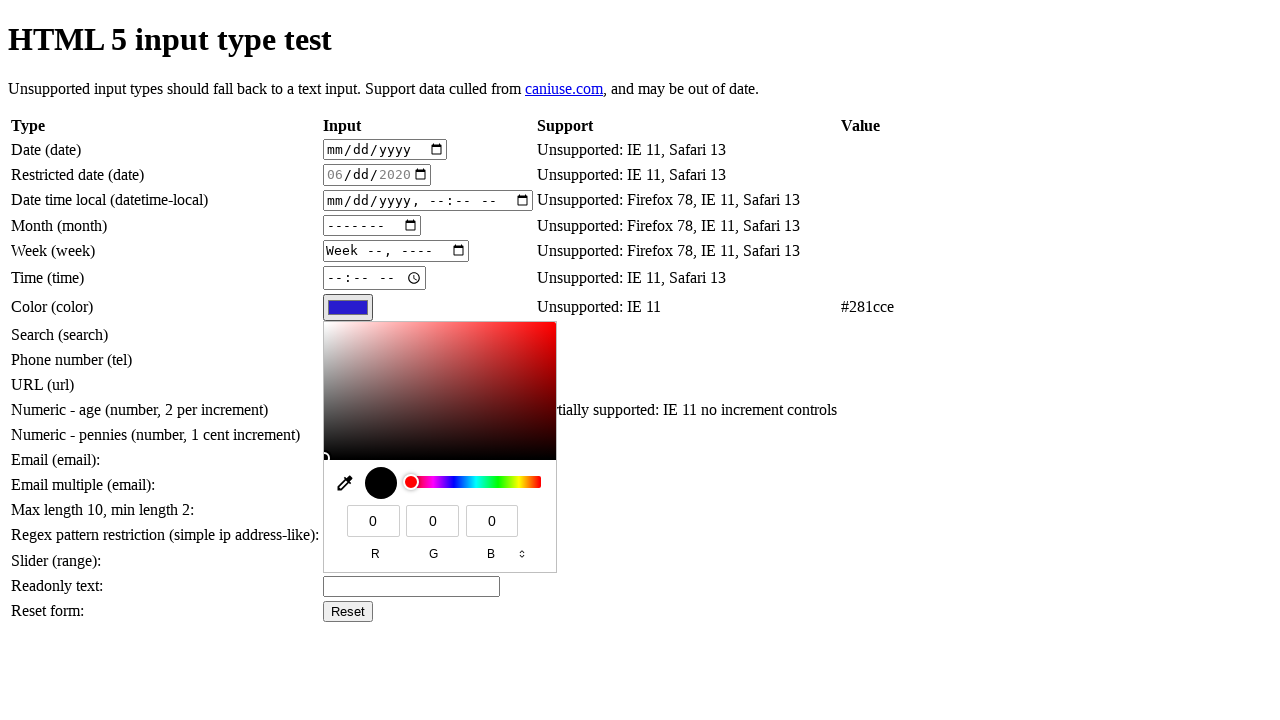

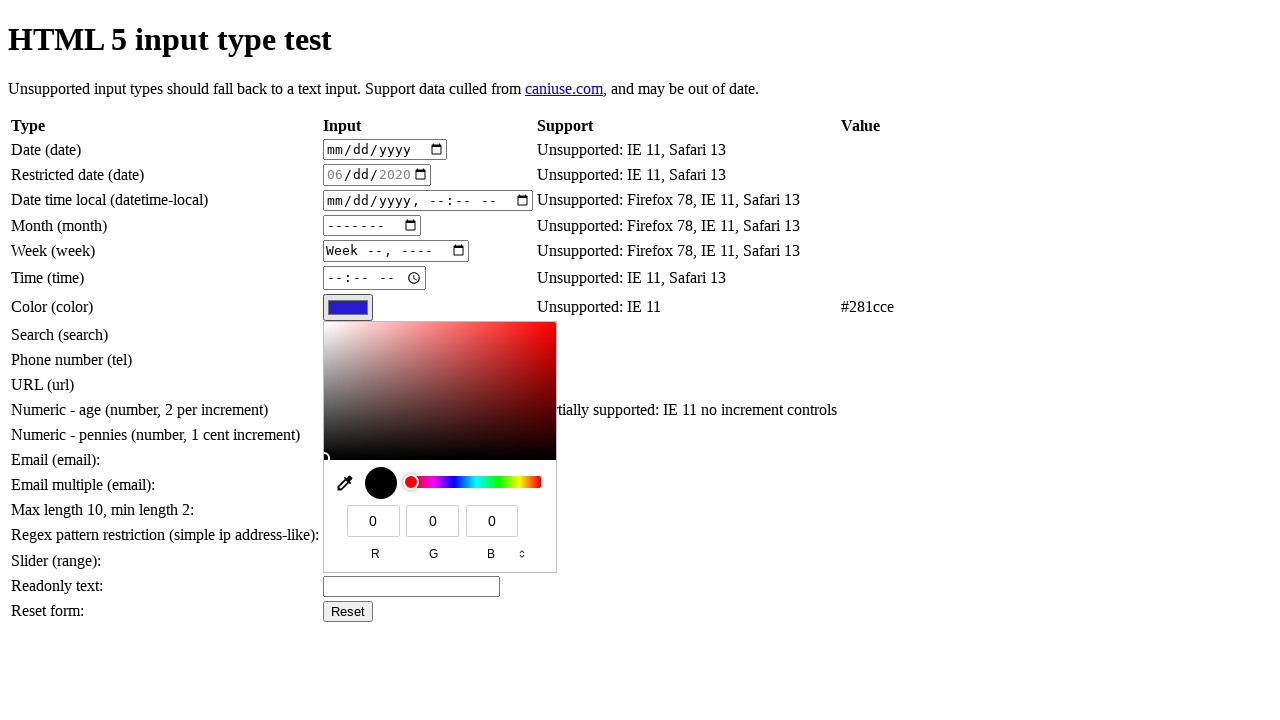